Tests scroll functionality by scrolling to the bottom of the page, verifying the scroll-up arrow is visible, clicking it to scroll up, and verifying it becomes hidden

Starting URL: http://automationexercise.com

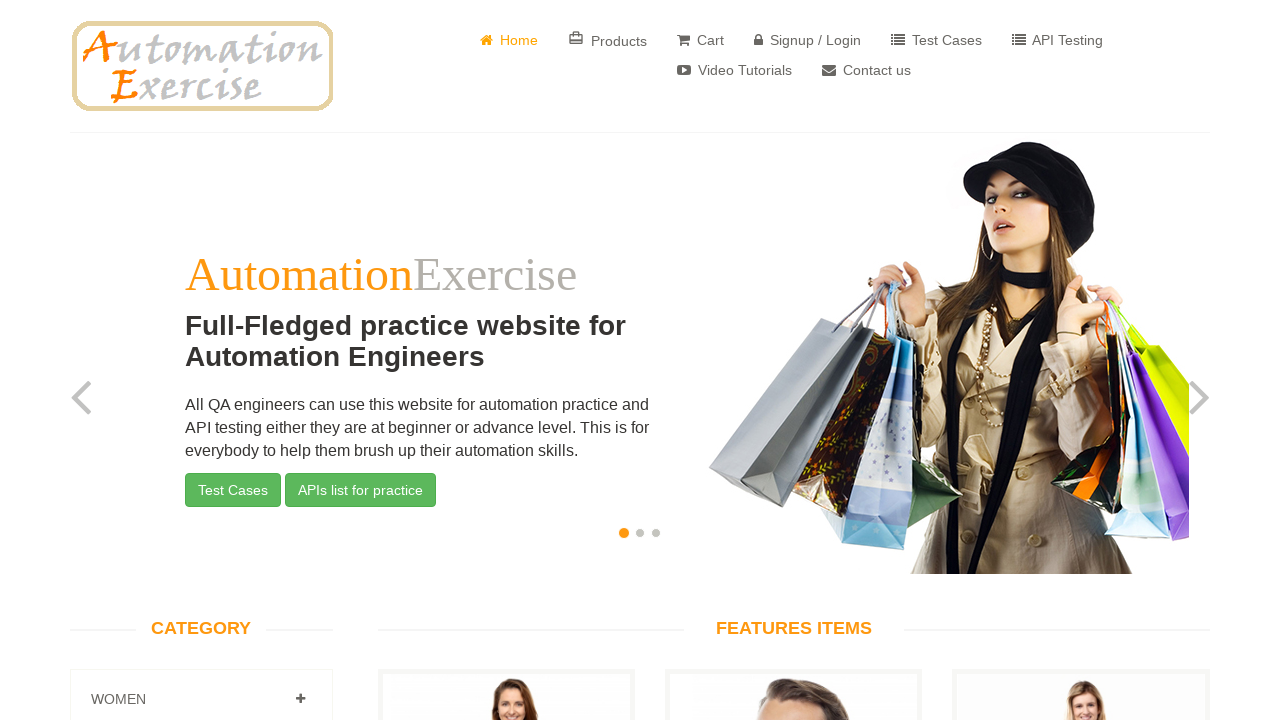

Verified home page is visible - features items loaded
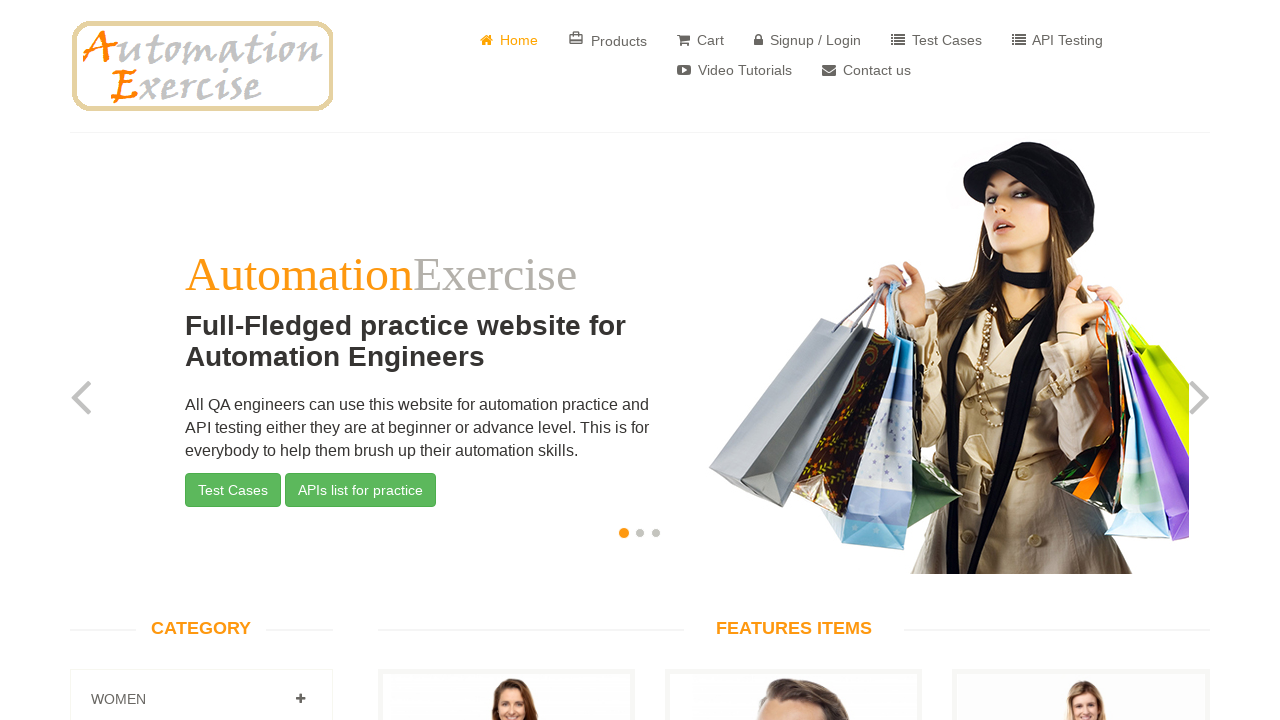

Scrolled down to bottom of page
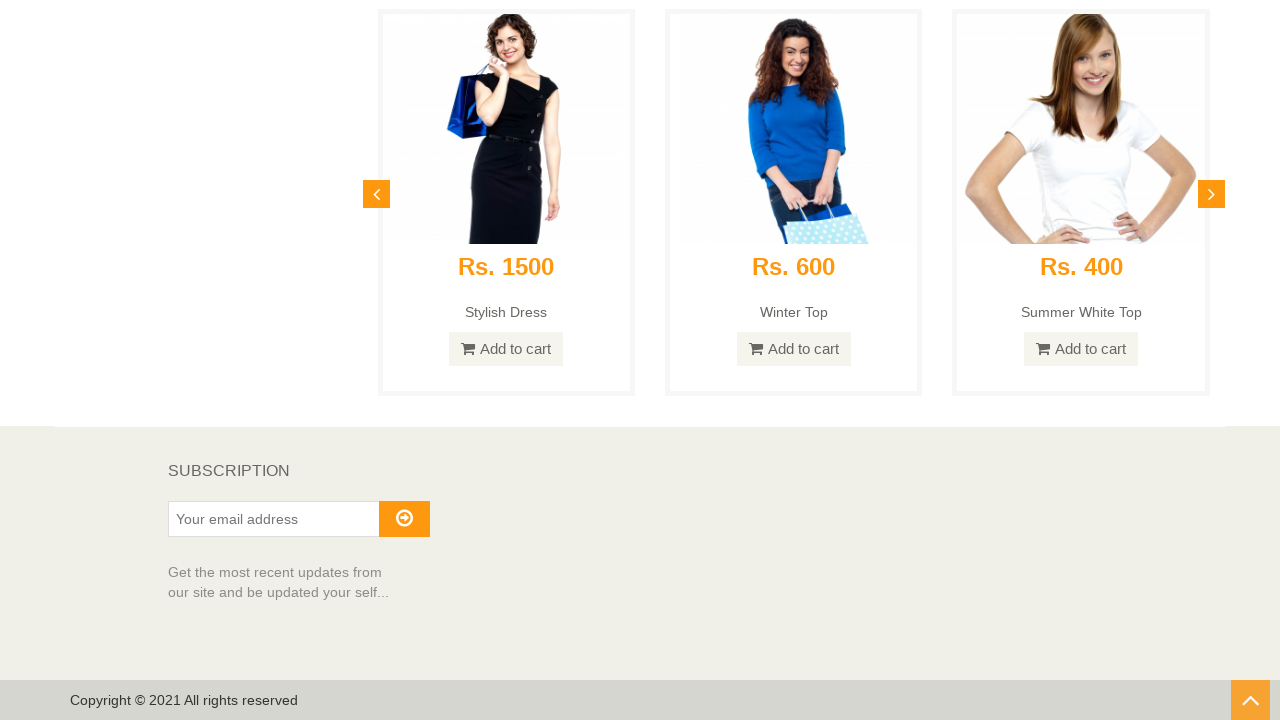

Verified scroll-up arrow button is visible
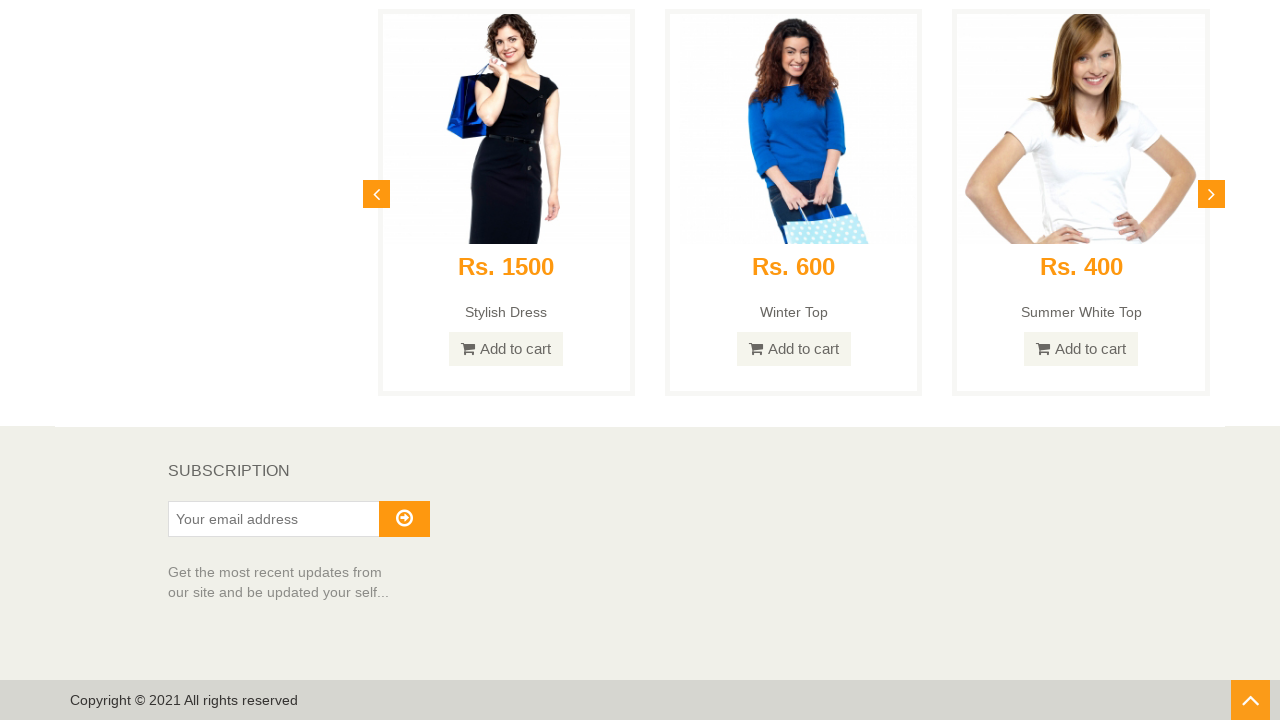

Clicked scroll-up arrow button at (1250, 700) on #scrollUp
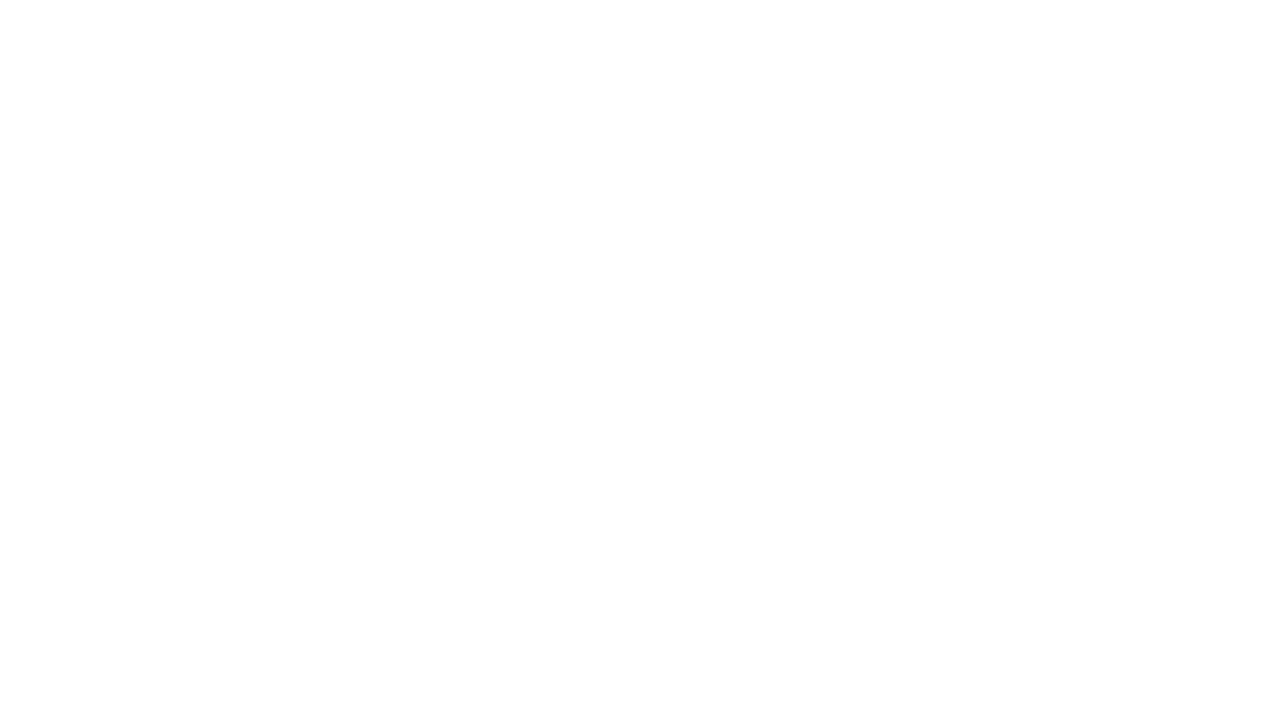

Waited for scroll animation to complete
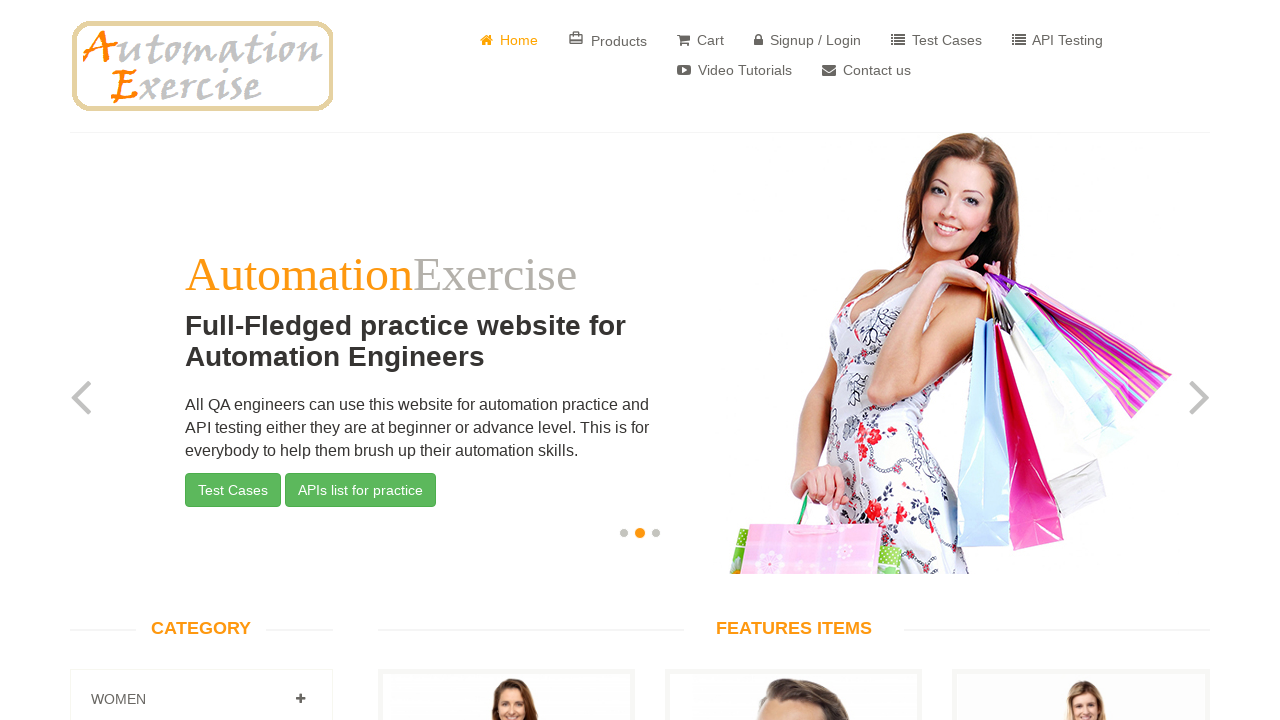

Verified scroll-up arrow button is hidden - page scrolled to top
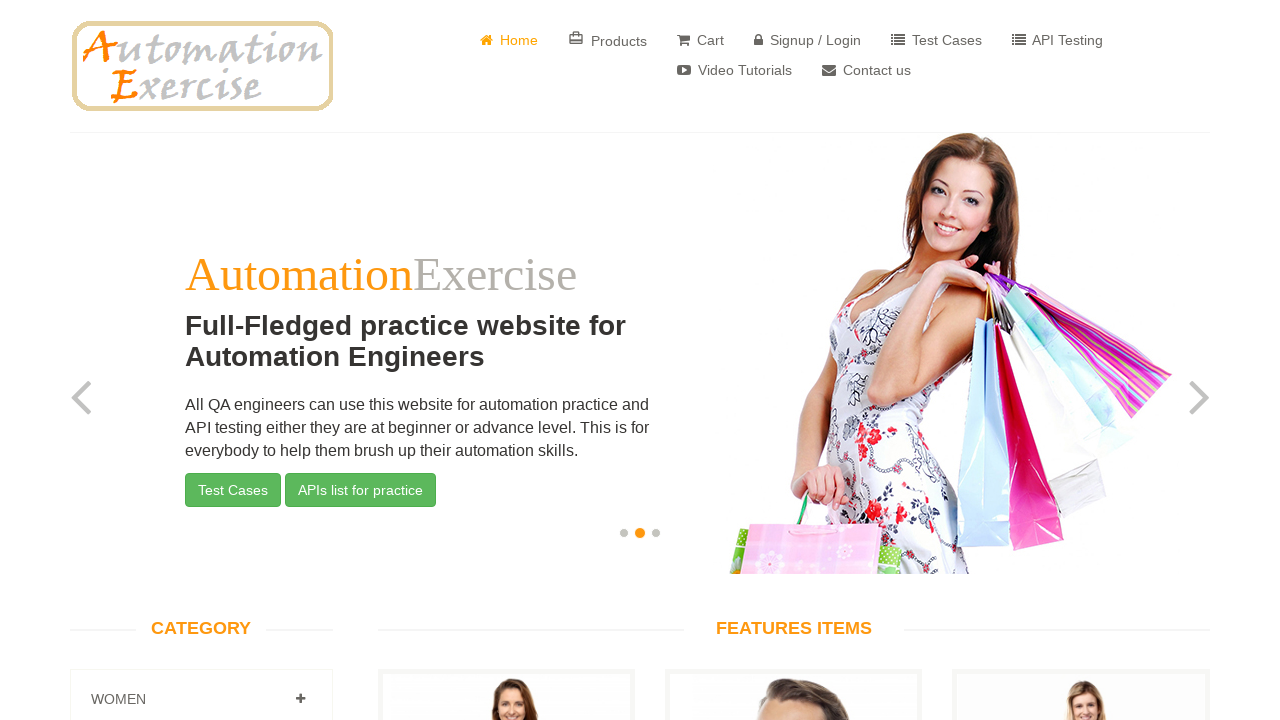

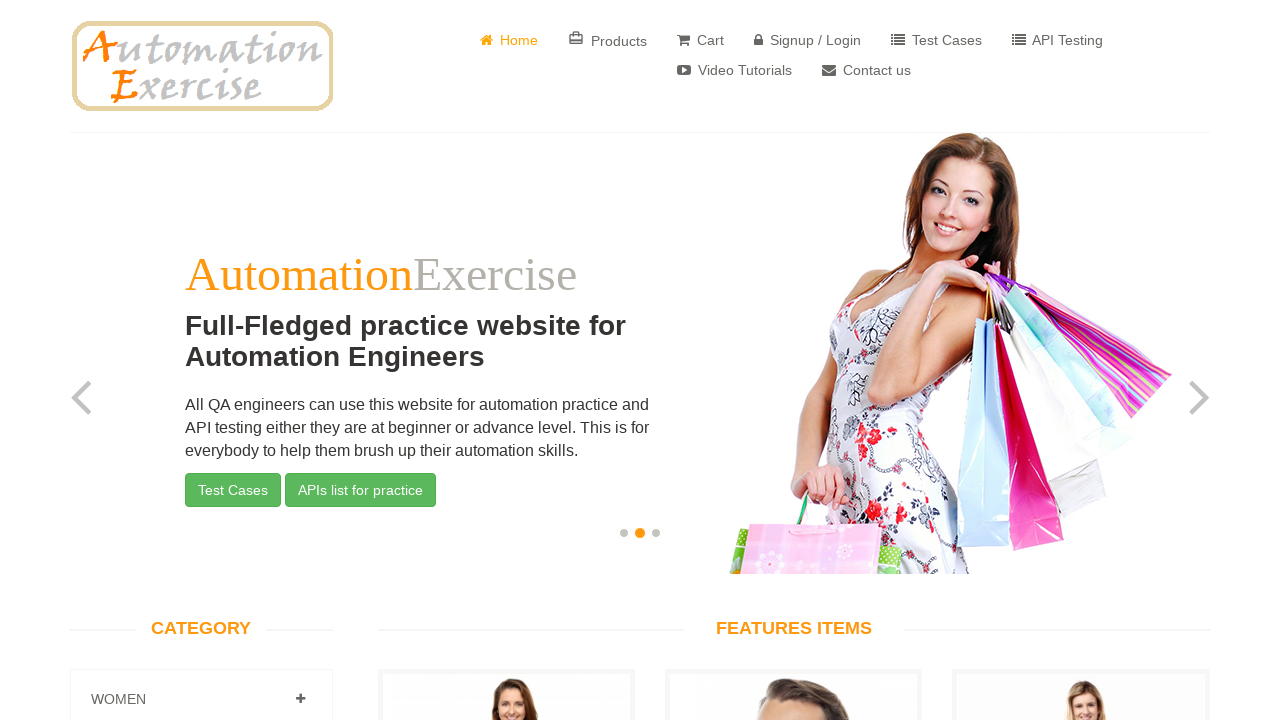